Tests unmarking completed todo items by unchecking their checkboxes

Starting URL: https://demo.playwright.dev/todomvc

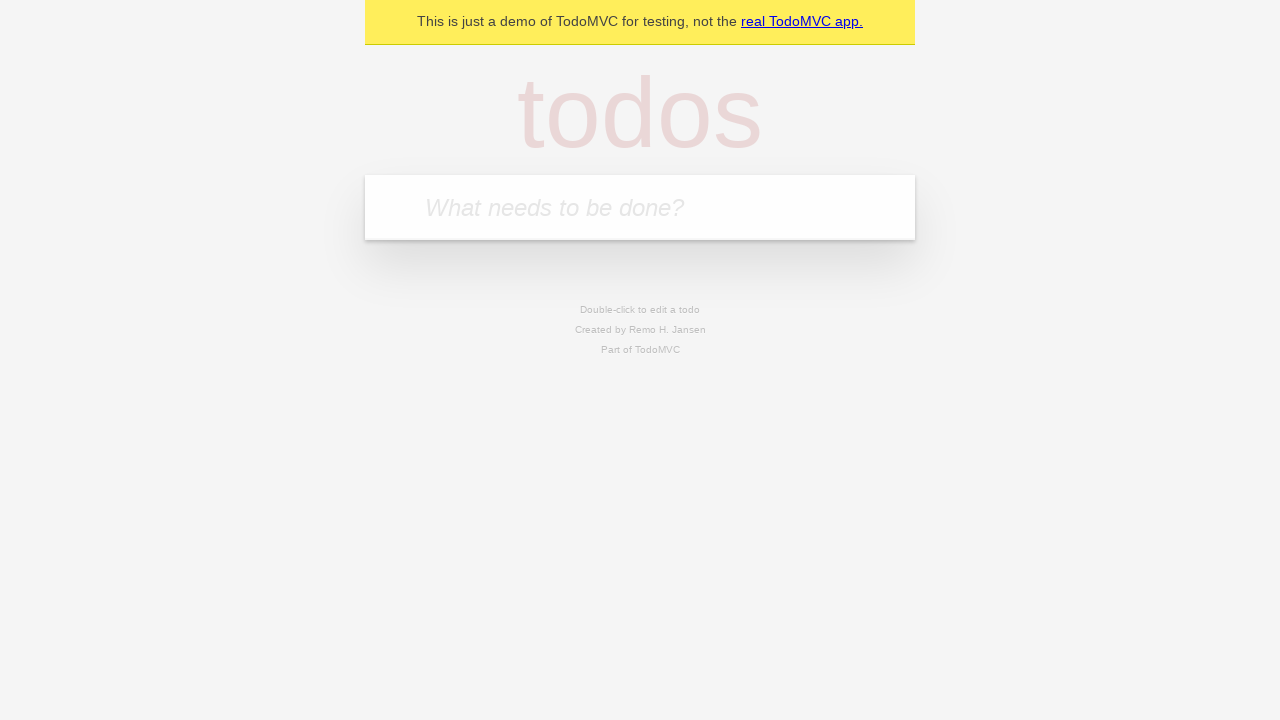

Filled todo input with 'buy some cheese' on internal:attr=[placeholder="What needs to be done?"i]
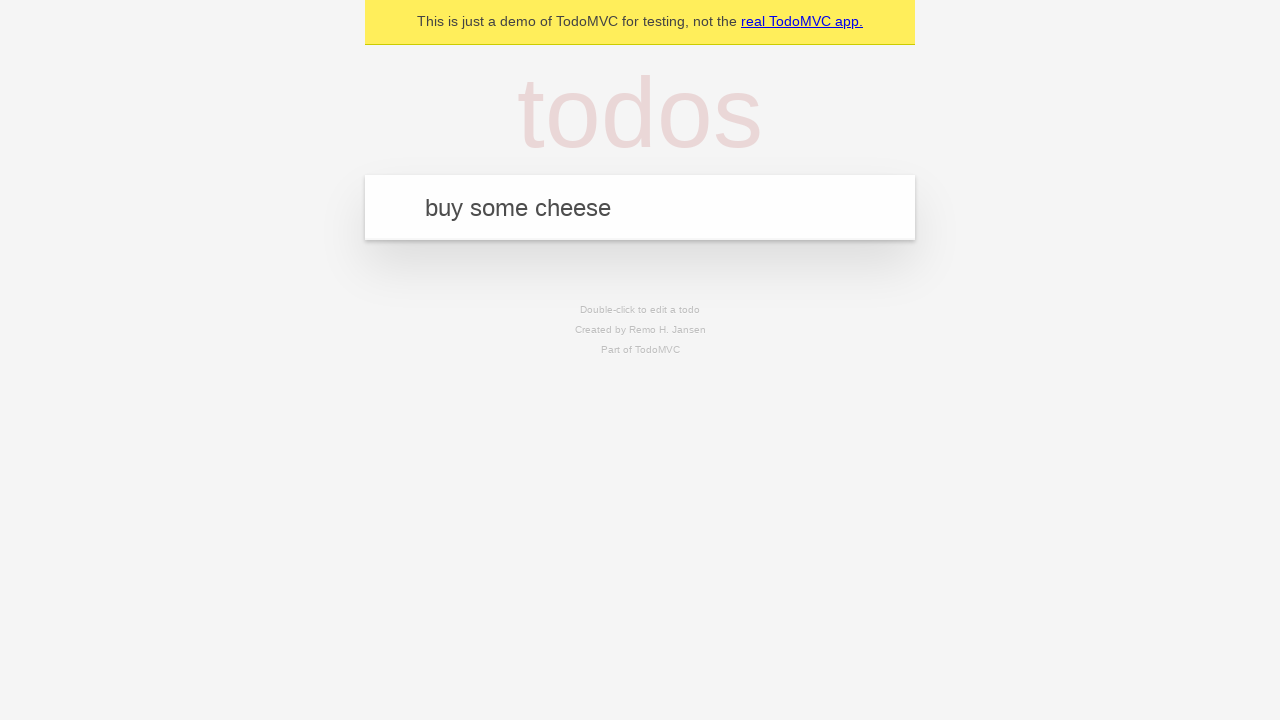

Pressed Enter to create first todo item on internal:attr=[placeholder="What needs to be done?"i]
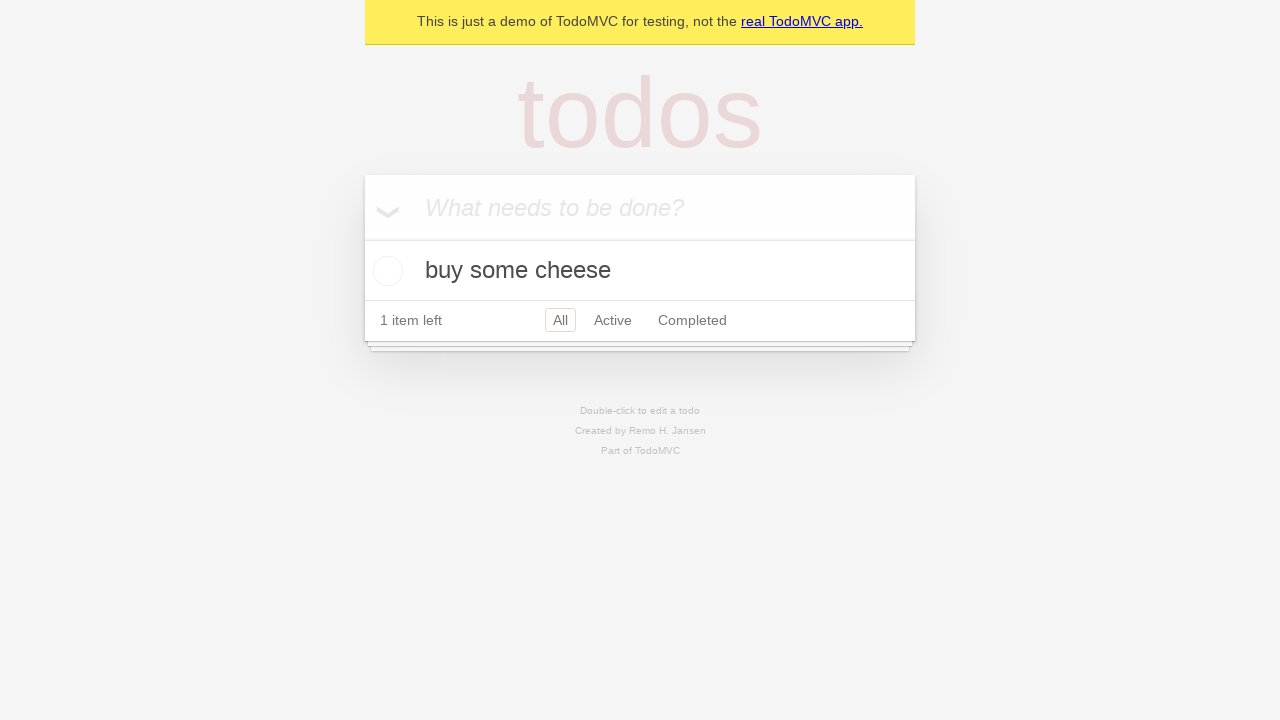

Filled todo input with 'feed the cat' on internal:attr=[placeholder="What needs to be done?"i]
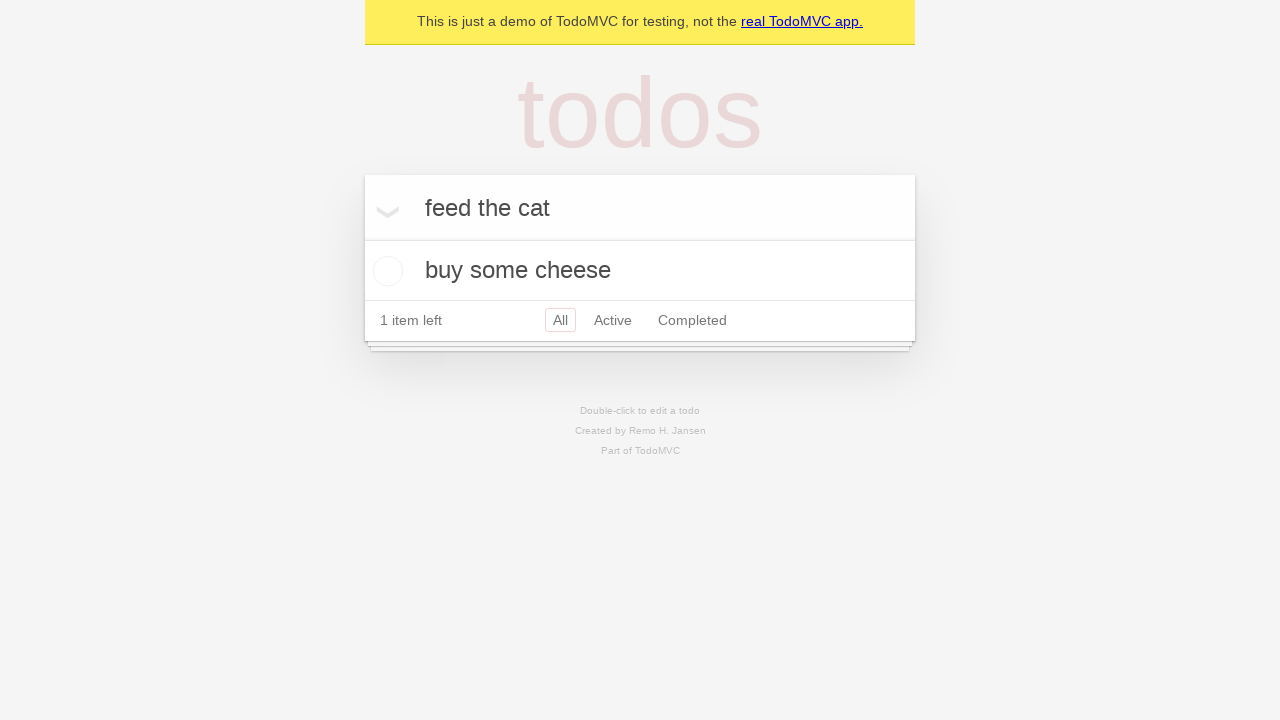

Pressed Enter to create second todo item on internal:attr=[placeholder="What needs to be done?"i]
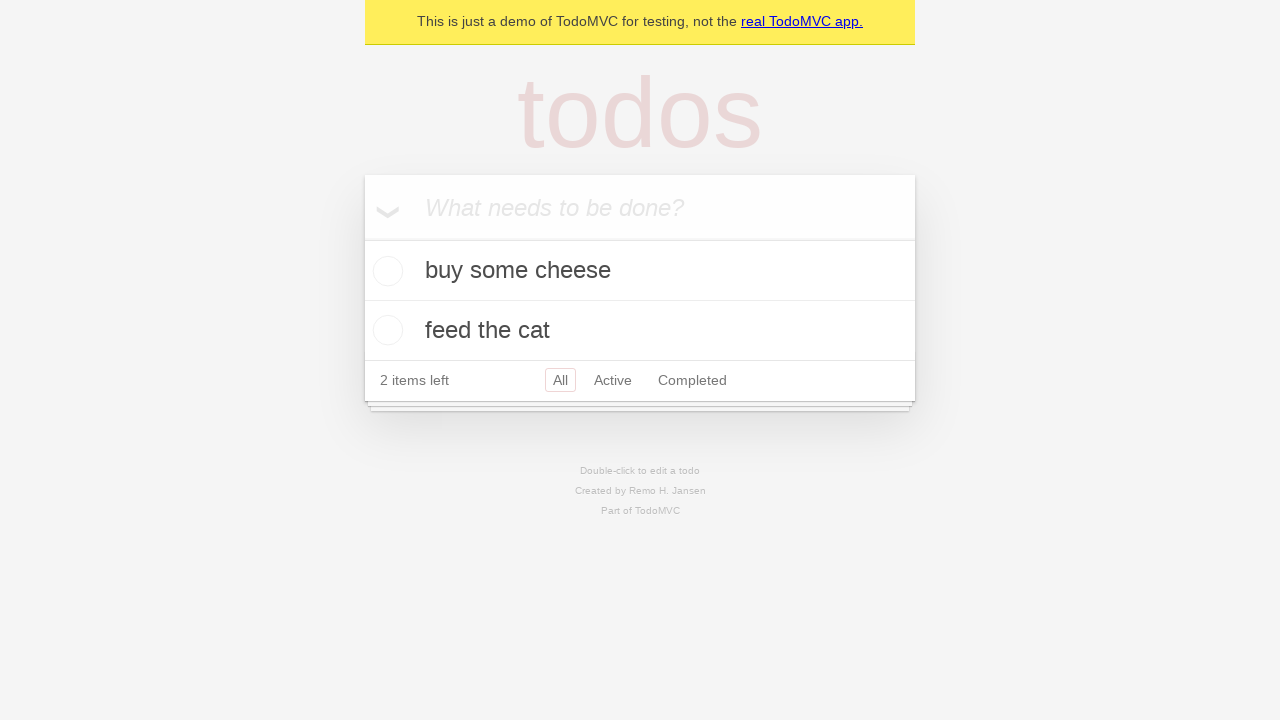

Located first todo item
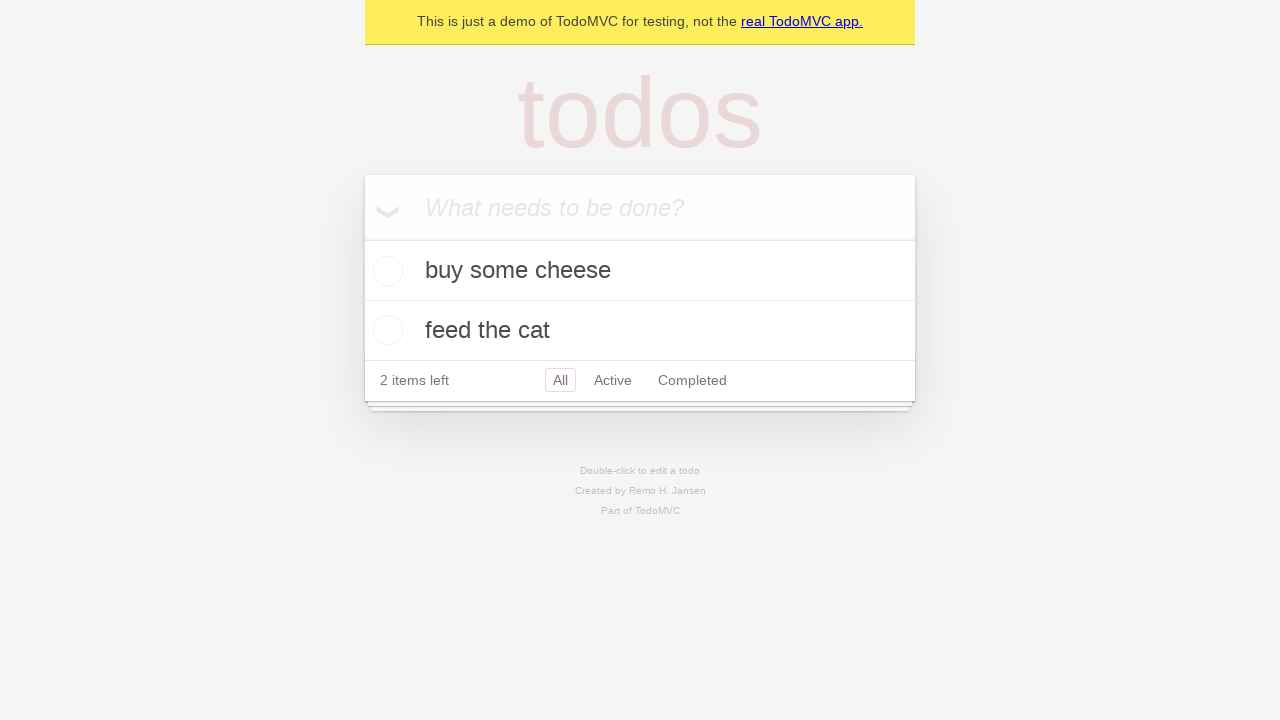

Located checkbox for first todo item
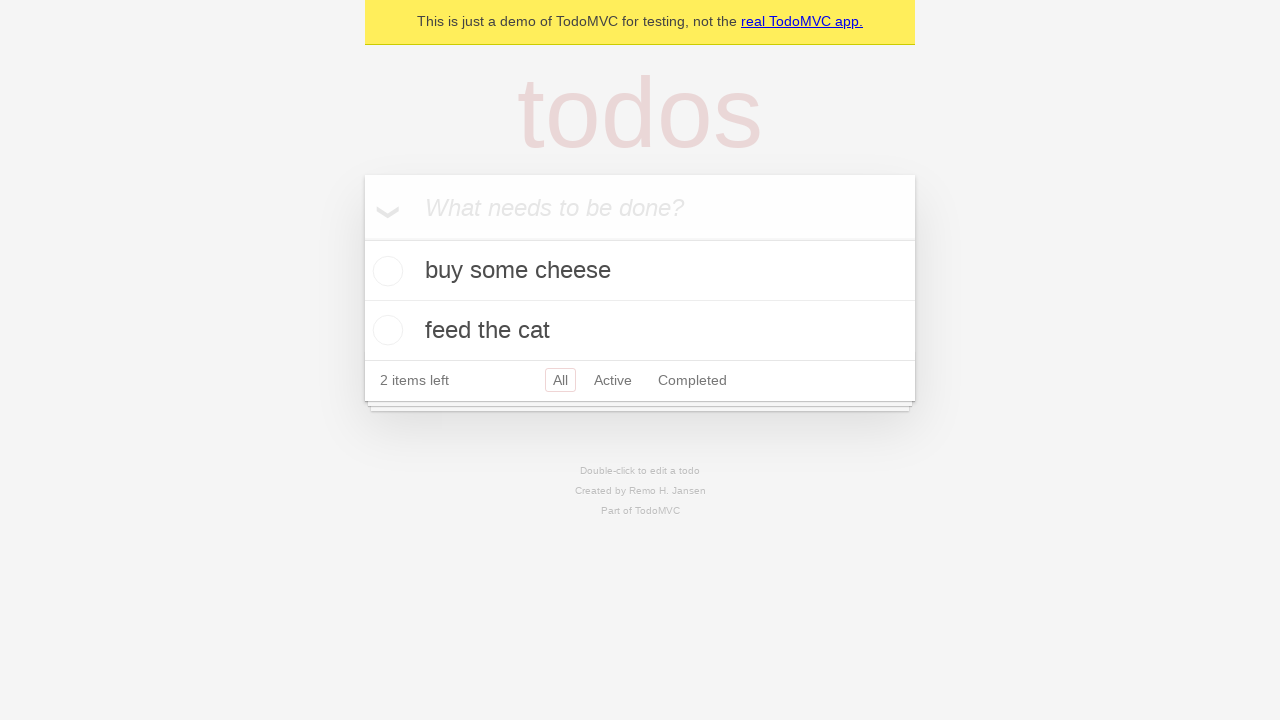

Checked the first todo item checkbox at (385, 271) on internal:testid=[data-testid="todo-item"s] >> nth=0 >> internal:role=checkbox
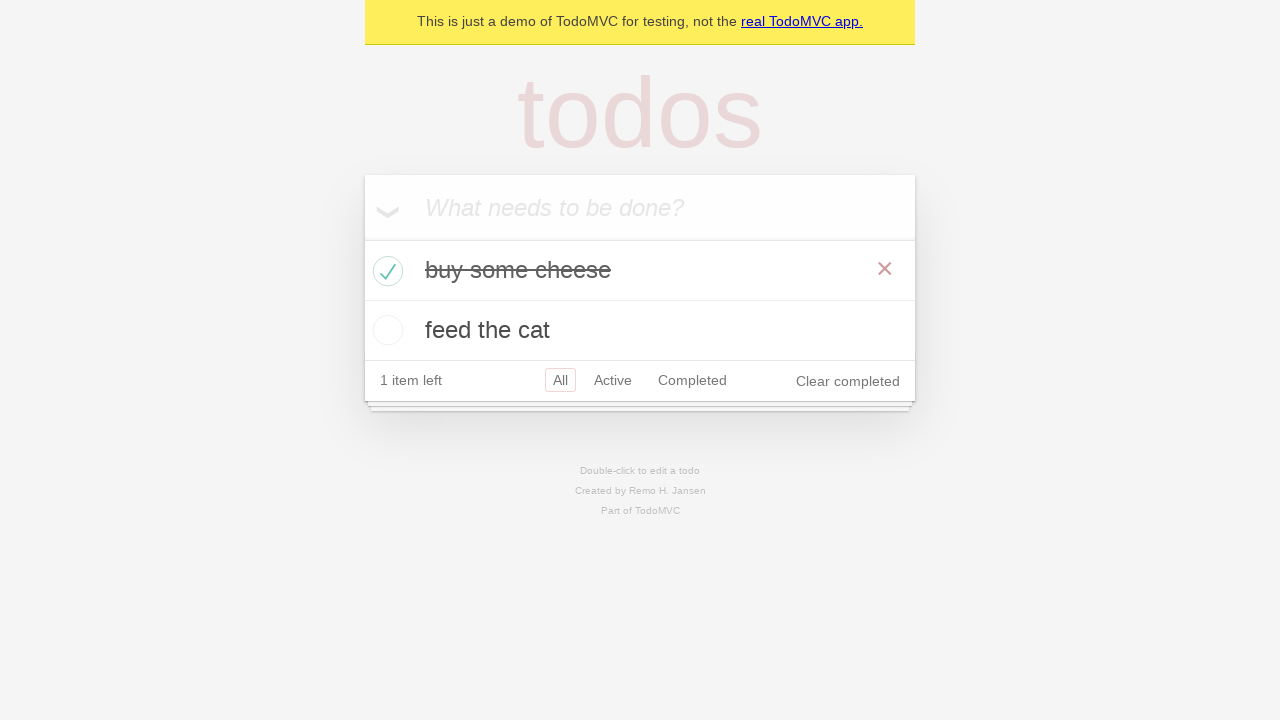

Unchecked the first todo item checkbox to mark as incomplete at (385, 271) on internal:testid=[data-testid="todo-item"s] >> nth=0 >> internal:role=checkbox
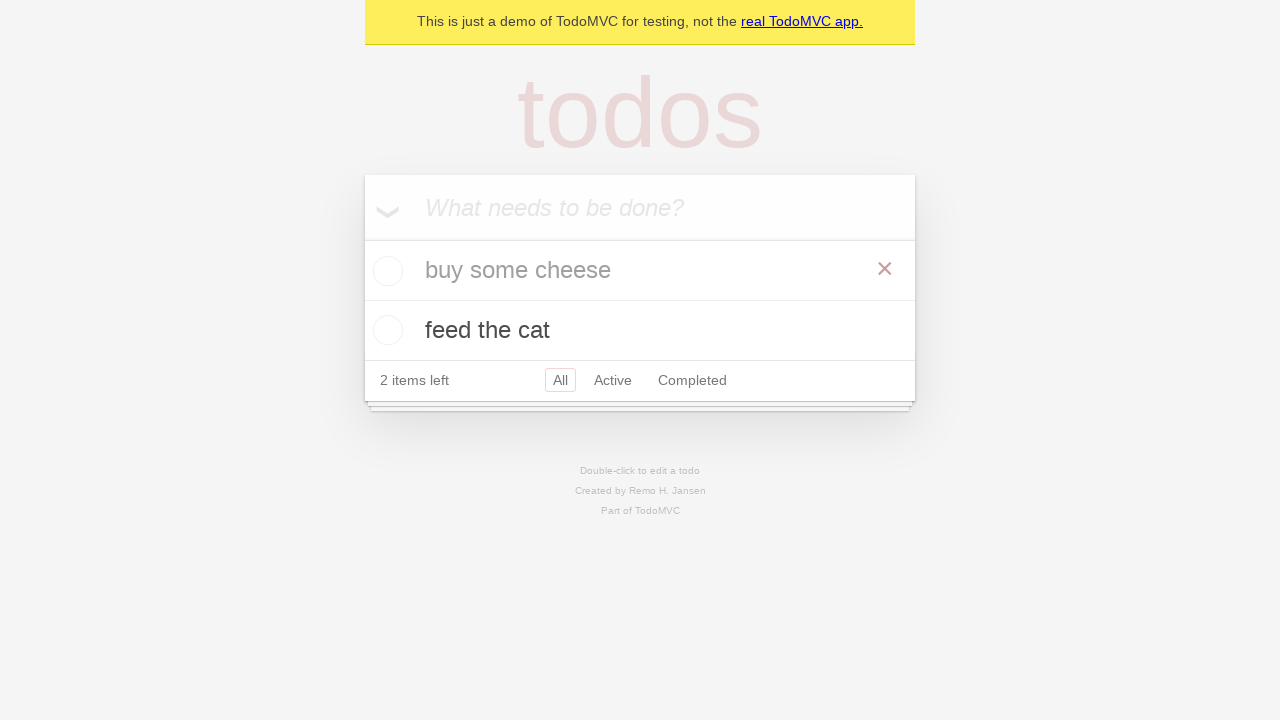

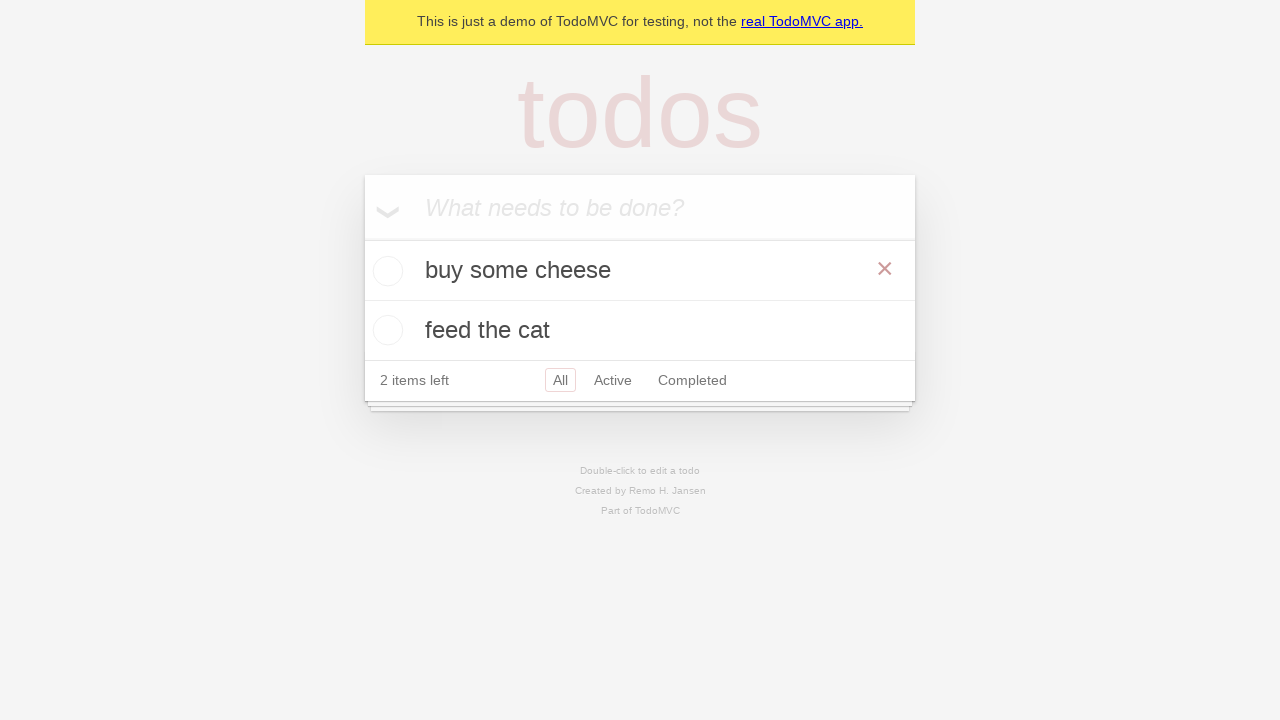